Navigates to Salesforce login page and clicks on the Privacy link to verify link navigation works

Starting URL: https://login.salesforce.com/?locale=in

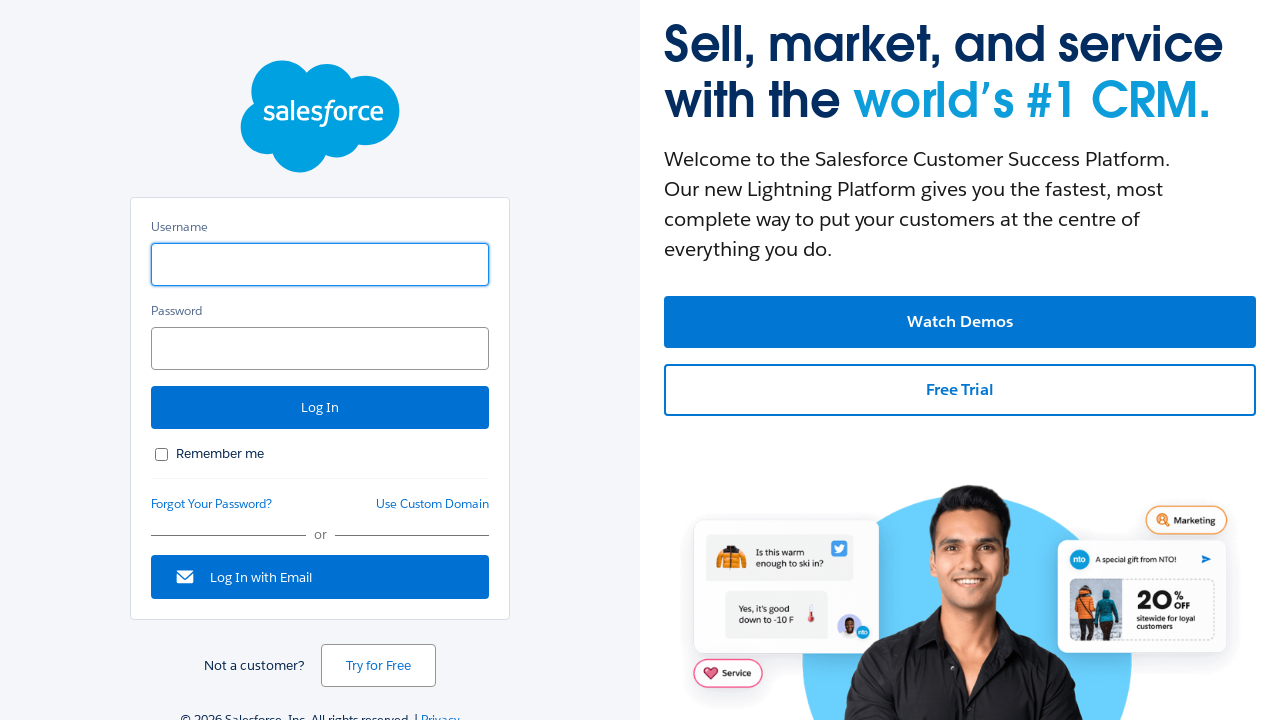

Navigated to Salesforce login page
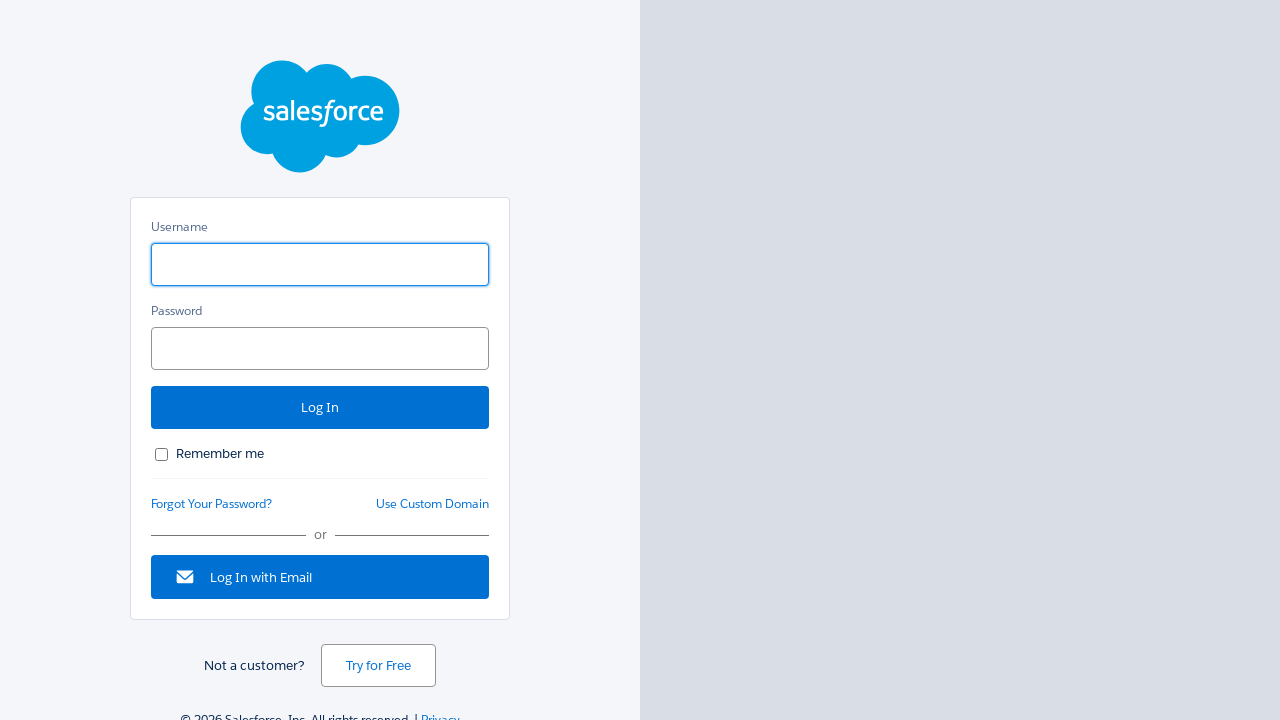

Clicked on Privacy link to verify link navigation at (440, 712) on text=Privacy
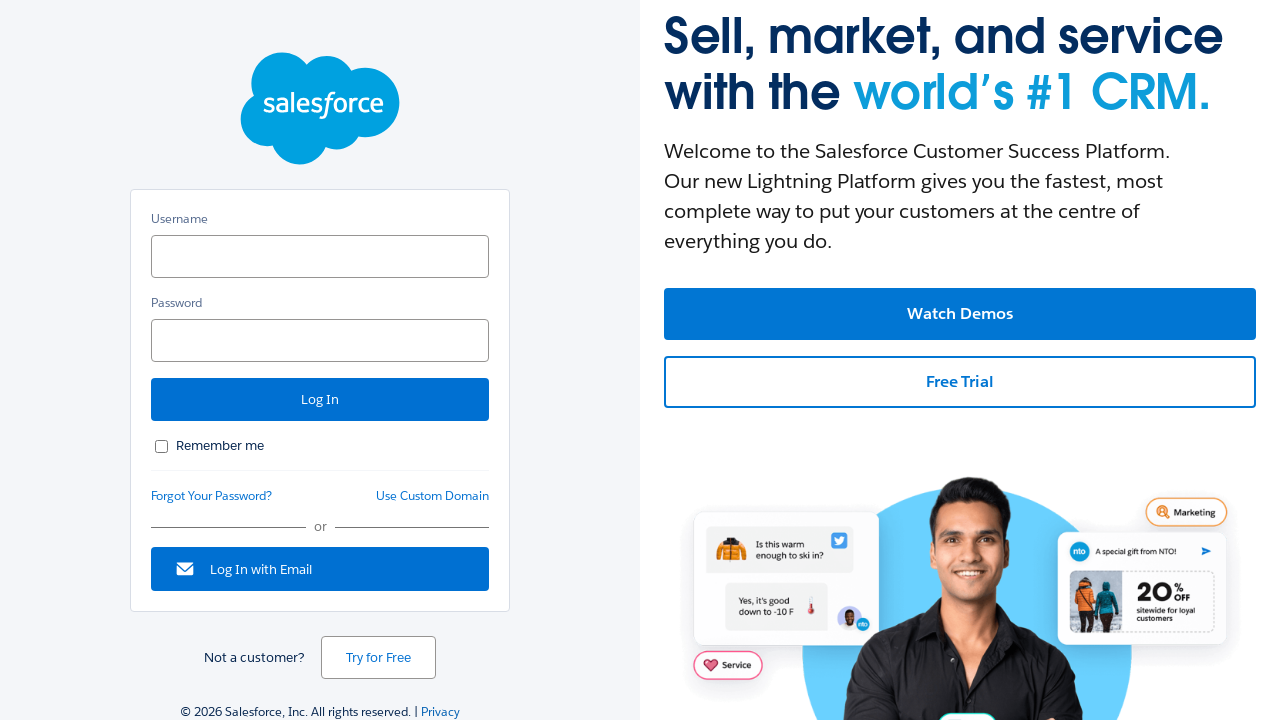

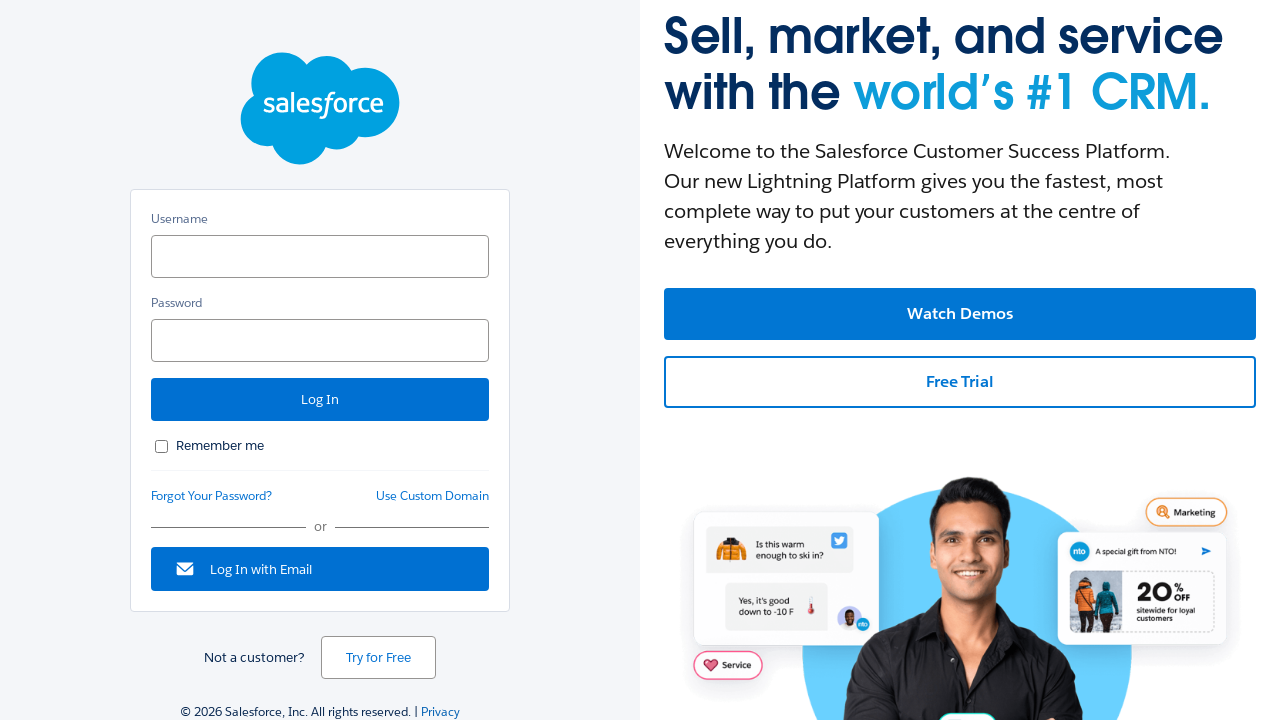